Tests navigation menu functionality by clicking through multiple menu items and verifying page loads

Starting URL: https://www.advantageonlineshopping.com/

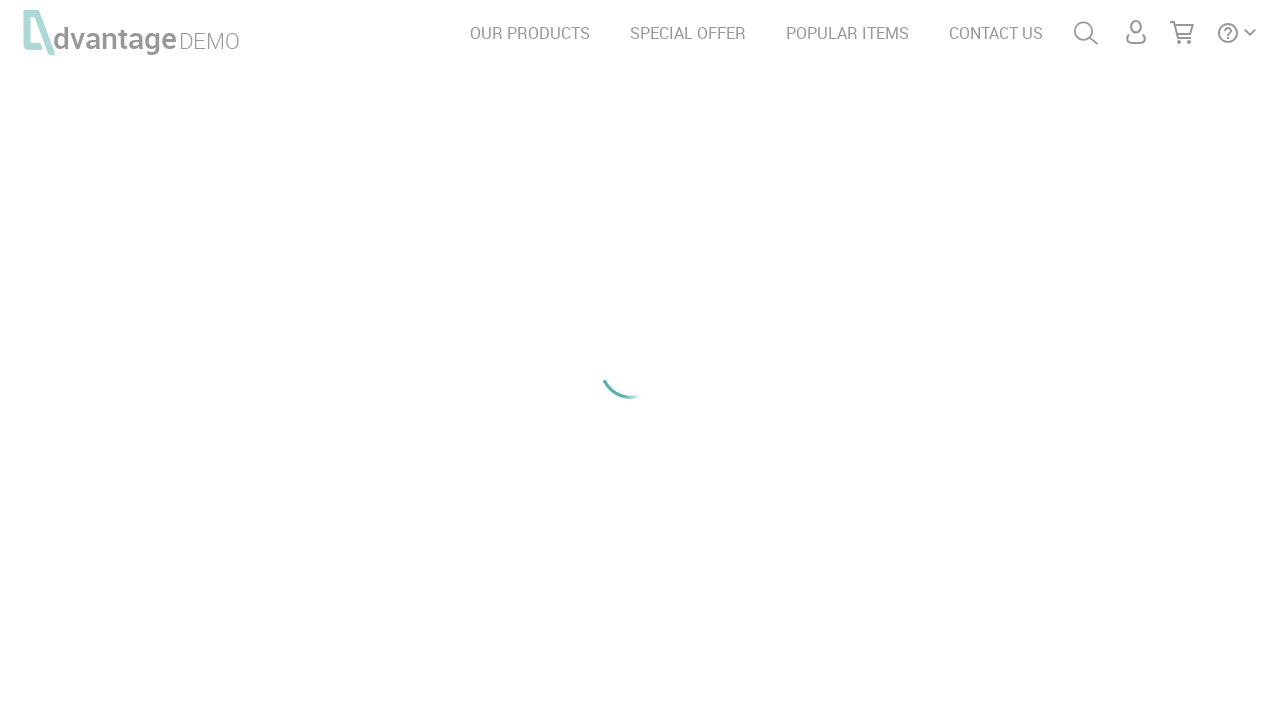

Waited for CONTACT US heading to load on initial page
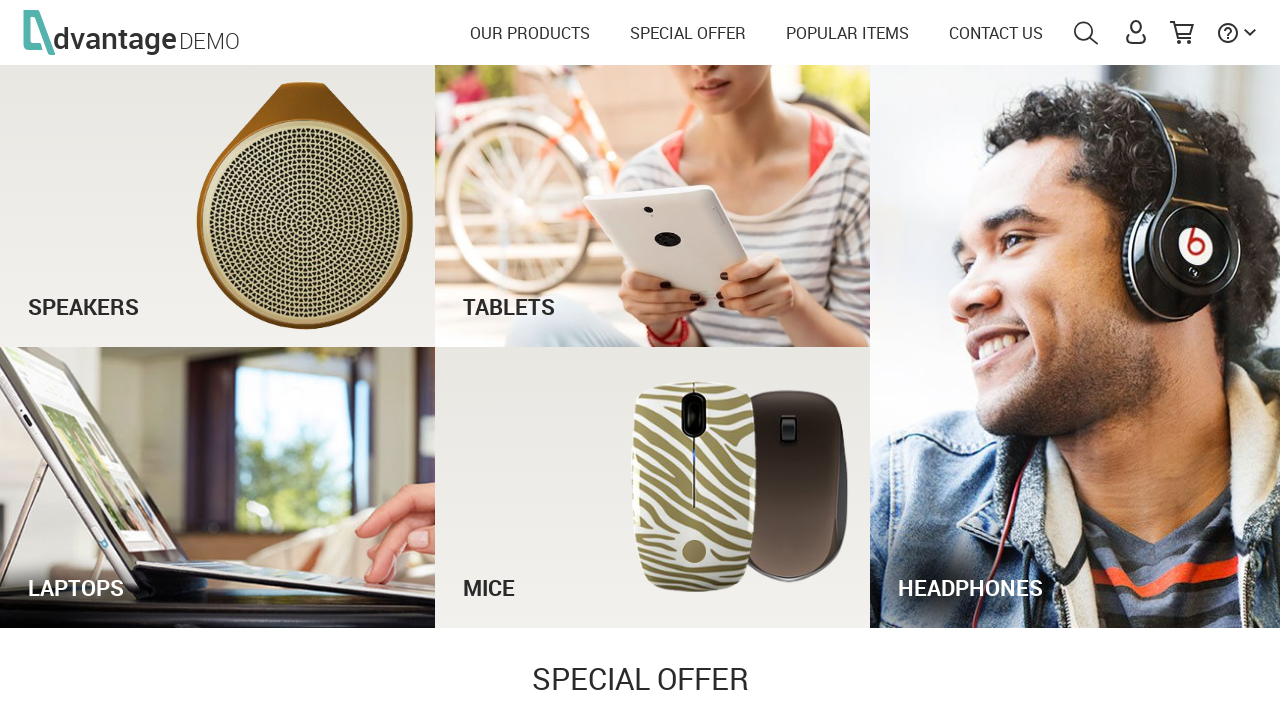

Clicked navigation menu item at index 5 at (996, 33) on //nav/ul/li[5]/a
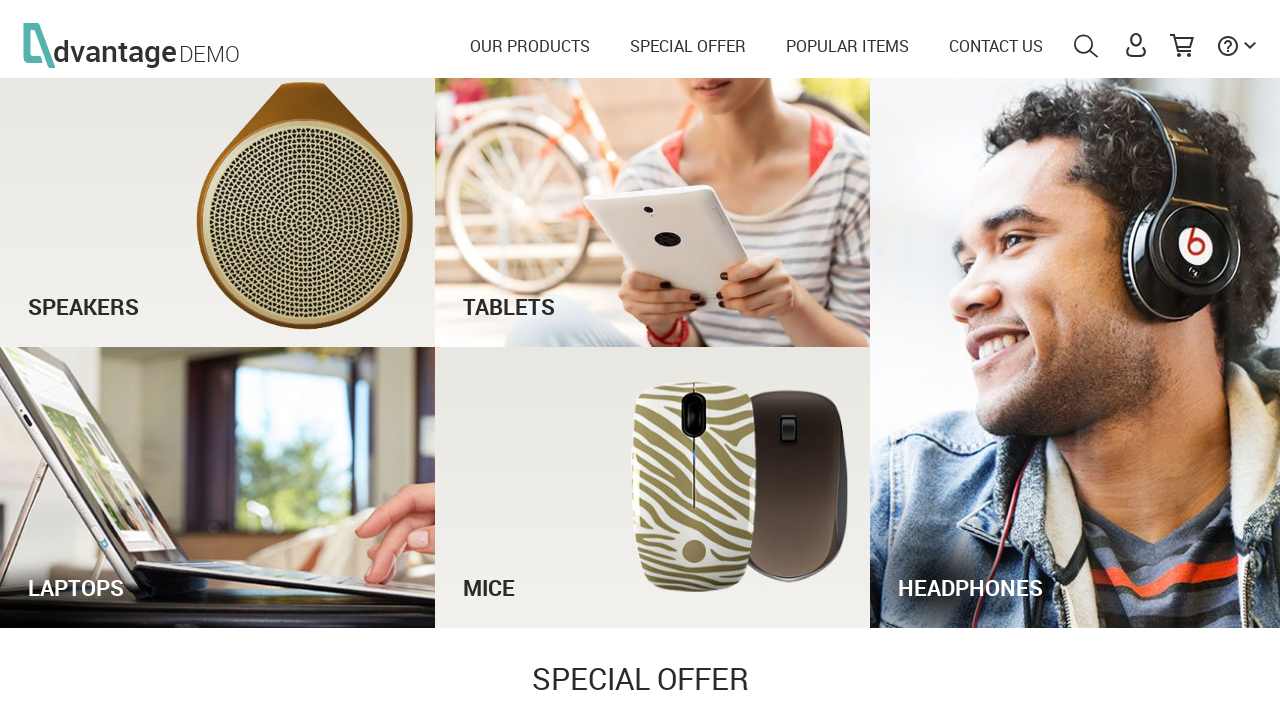

Retrieved menu item text: CONTACT US
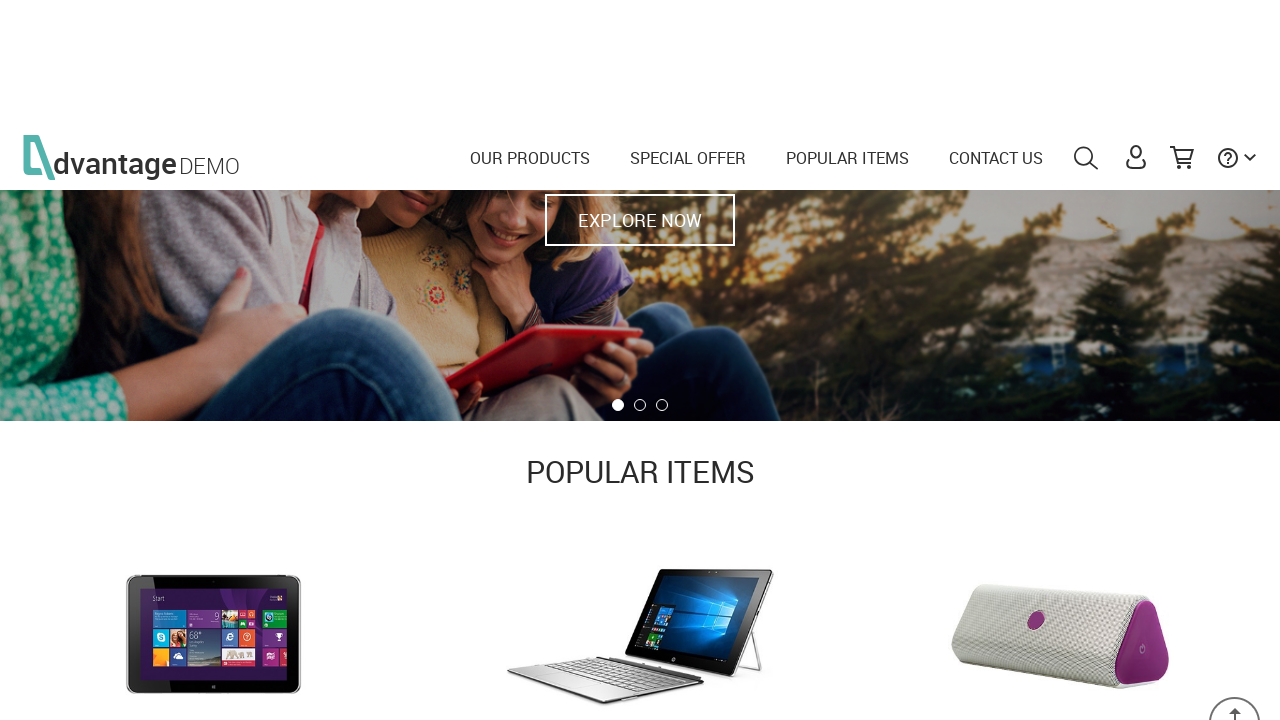

Verified CONTACT US heading loaded after clicking menu item 5
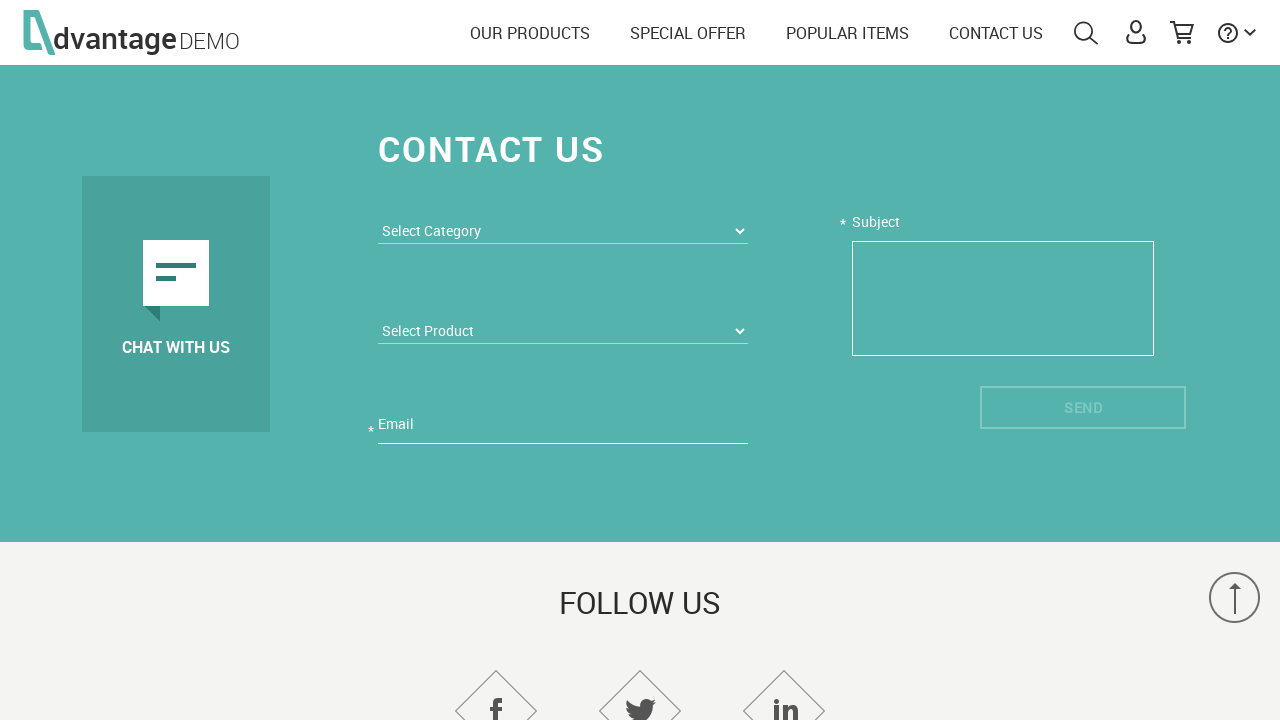

Clicked navigation menu item at index 6 at (848, 33) on //nav/ul/li[6]/a
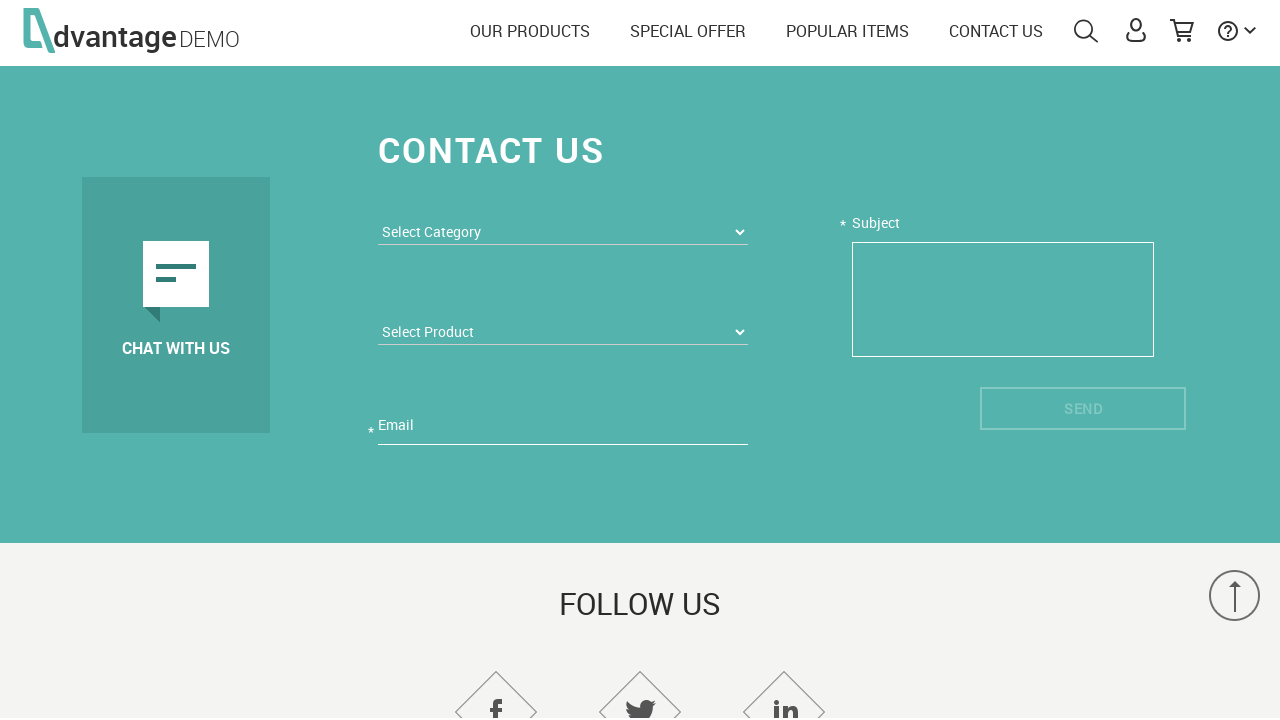

Retrieved menu item text: POPULAR ITEMS
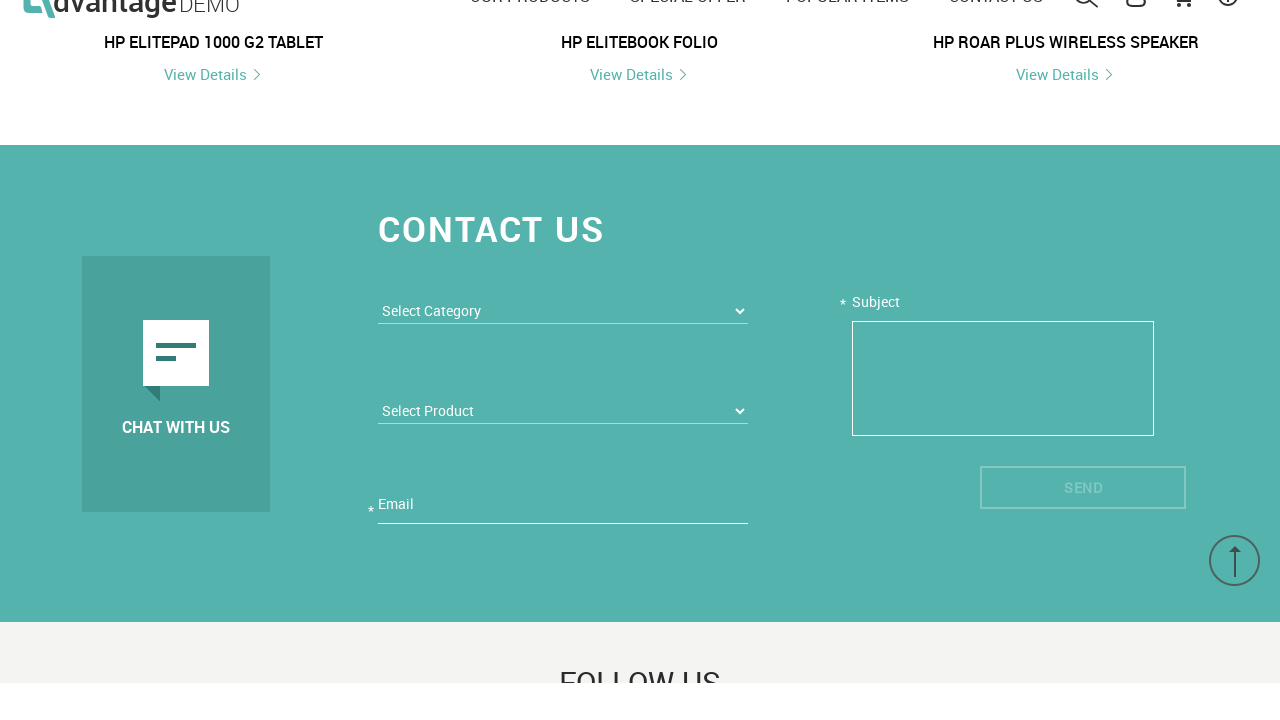

Verified CONTACT US heading loaded after clicking menu item 6
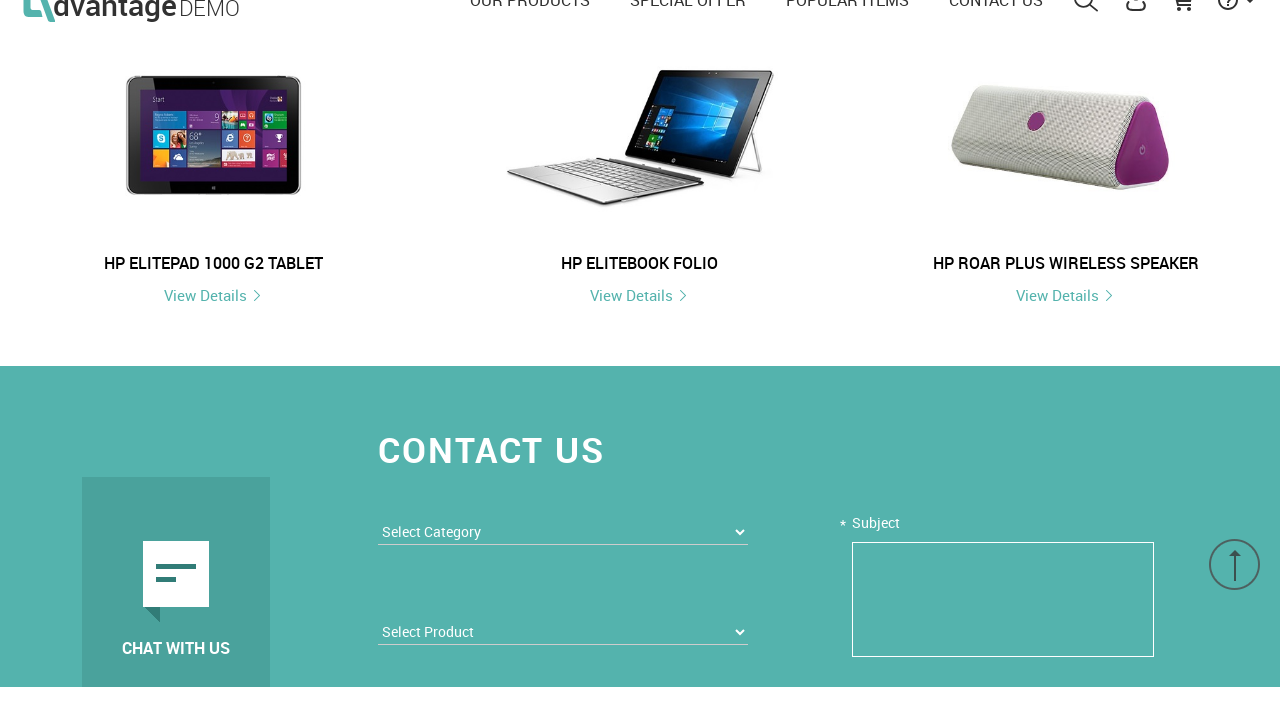

Clicked navigation menu item at index 7 at (688, 33) on //nav/ul/li[7]/a
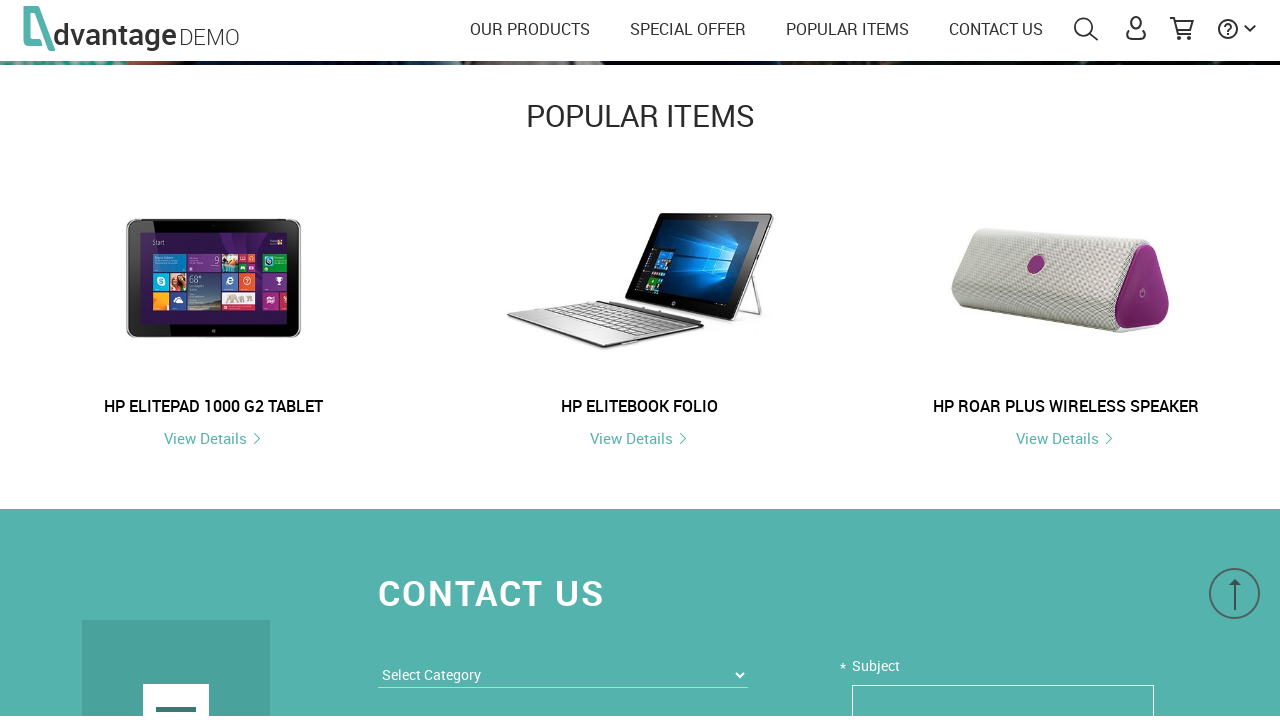

Retrieved menu item text: SPECIAL OFFER
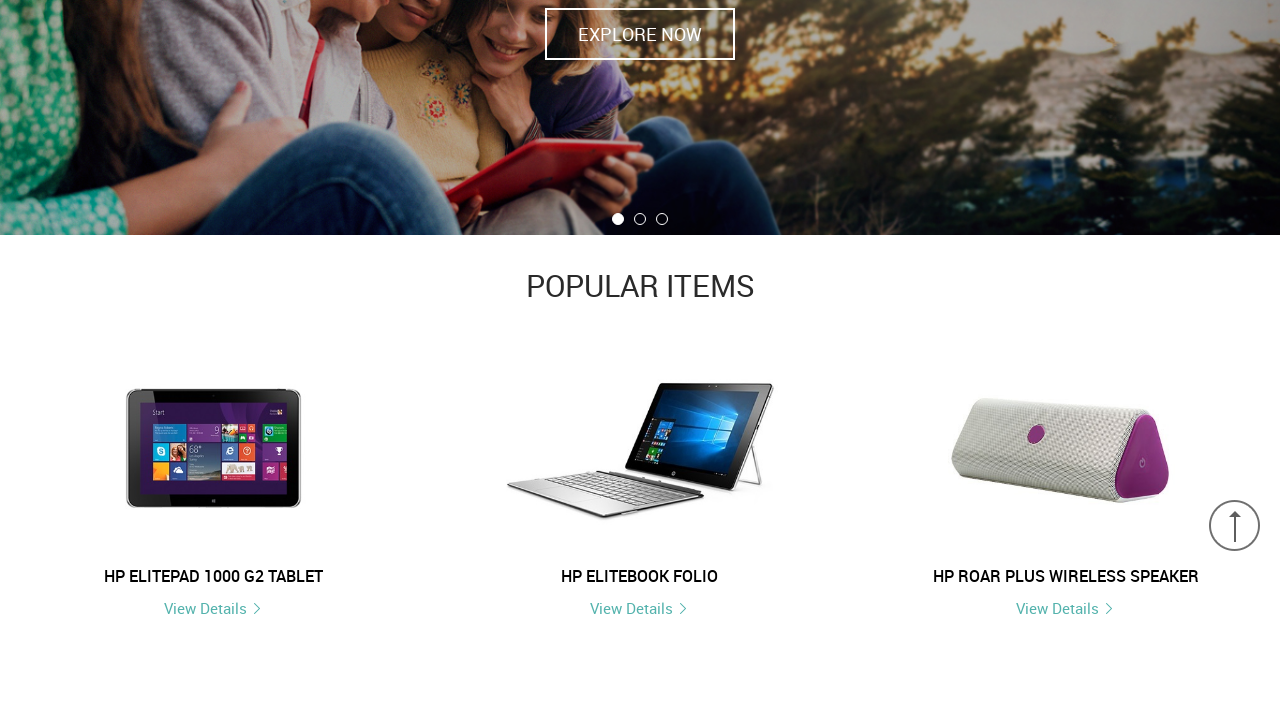

Verified CONTACT US heading loaded after clicking menu item 7
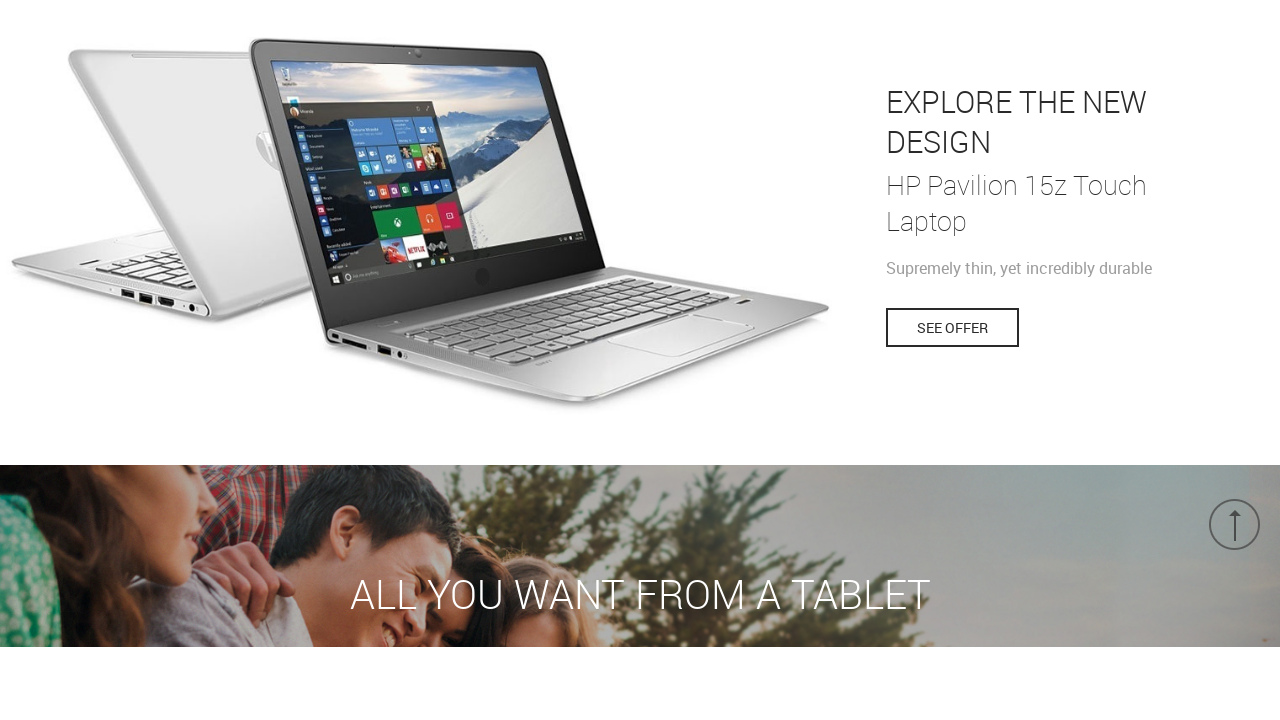

Clicked navigation menu item at index 8 at (530, 33) on //nav/ul/li[8]/a
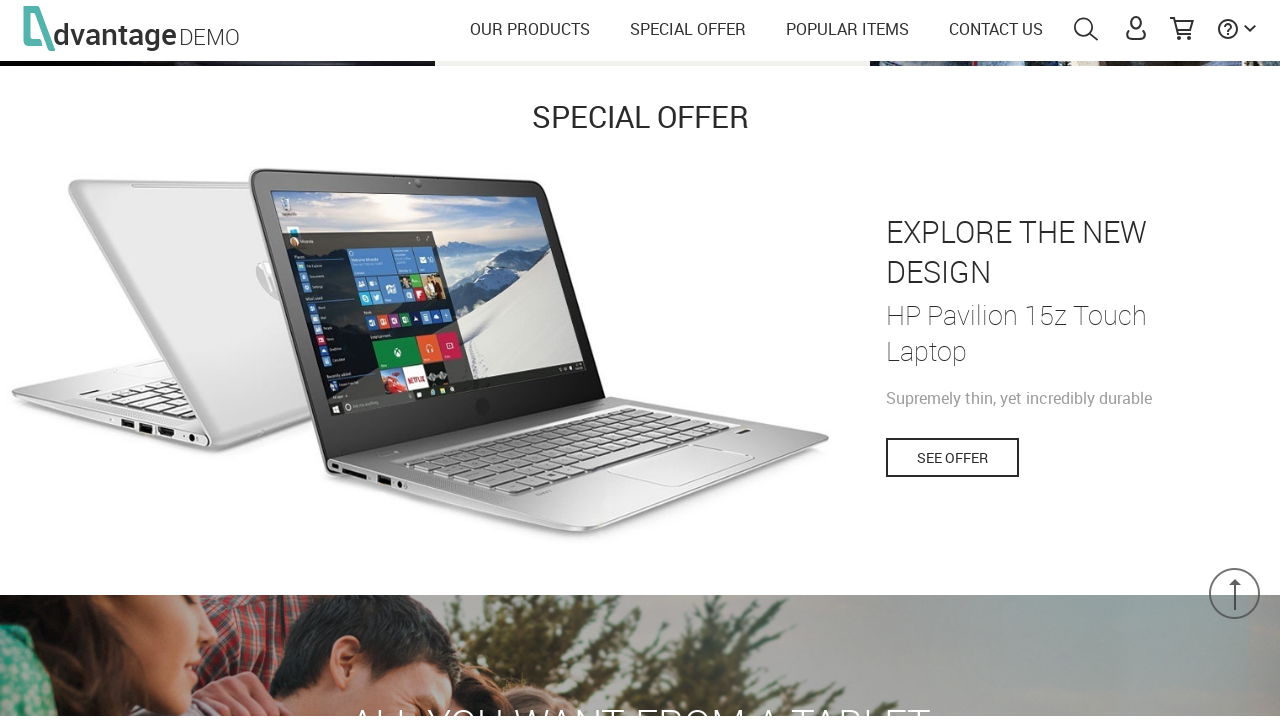

Retrieved menu item text: OUR PRODUCTS
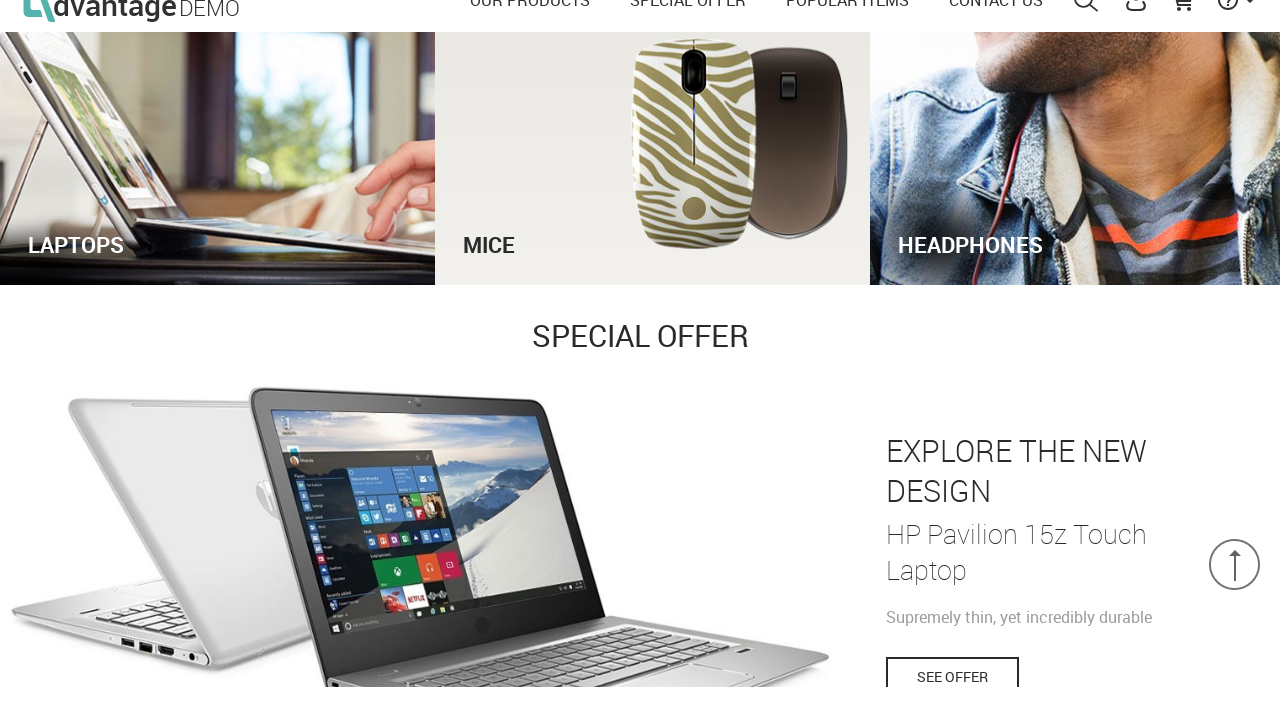

Verified CONTACT US heading loaded after clicking menu item 8
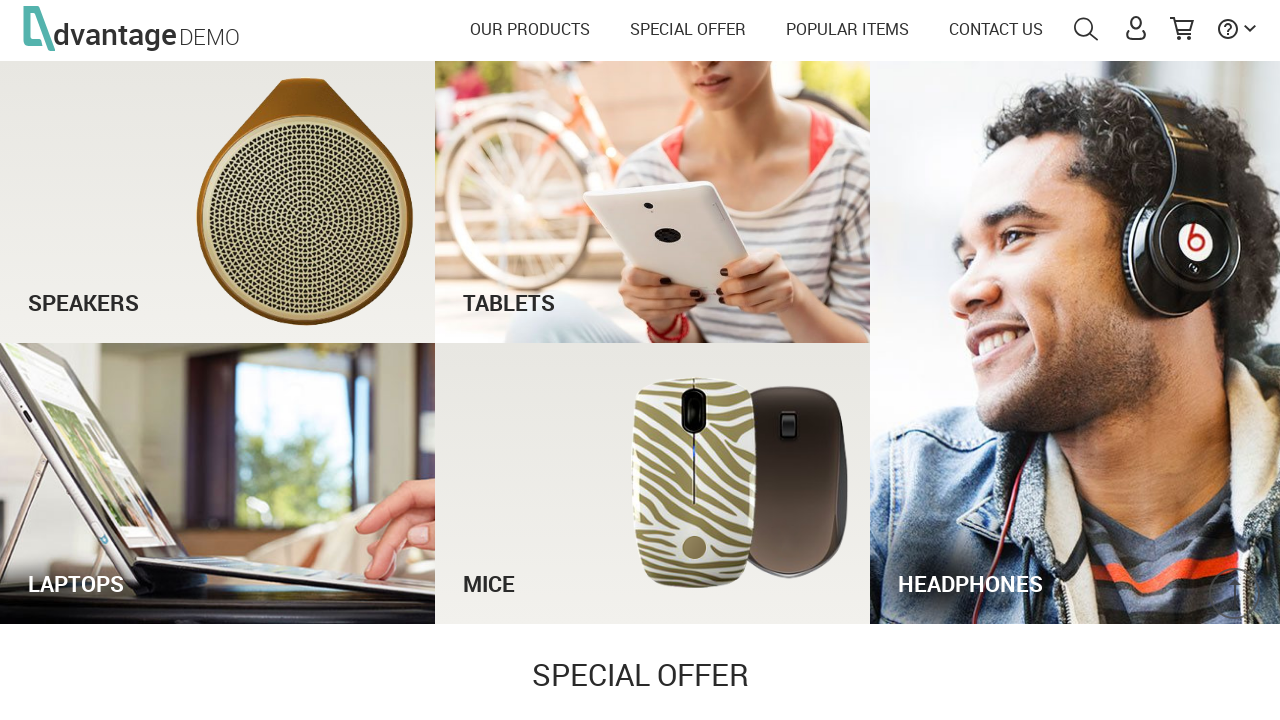

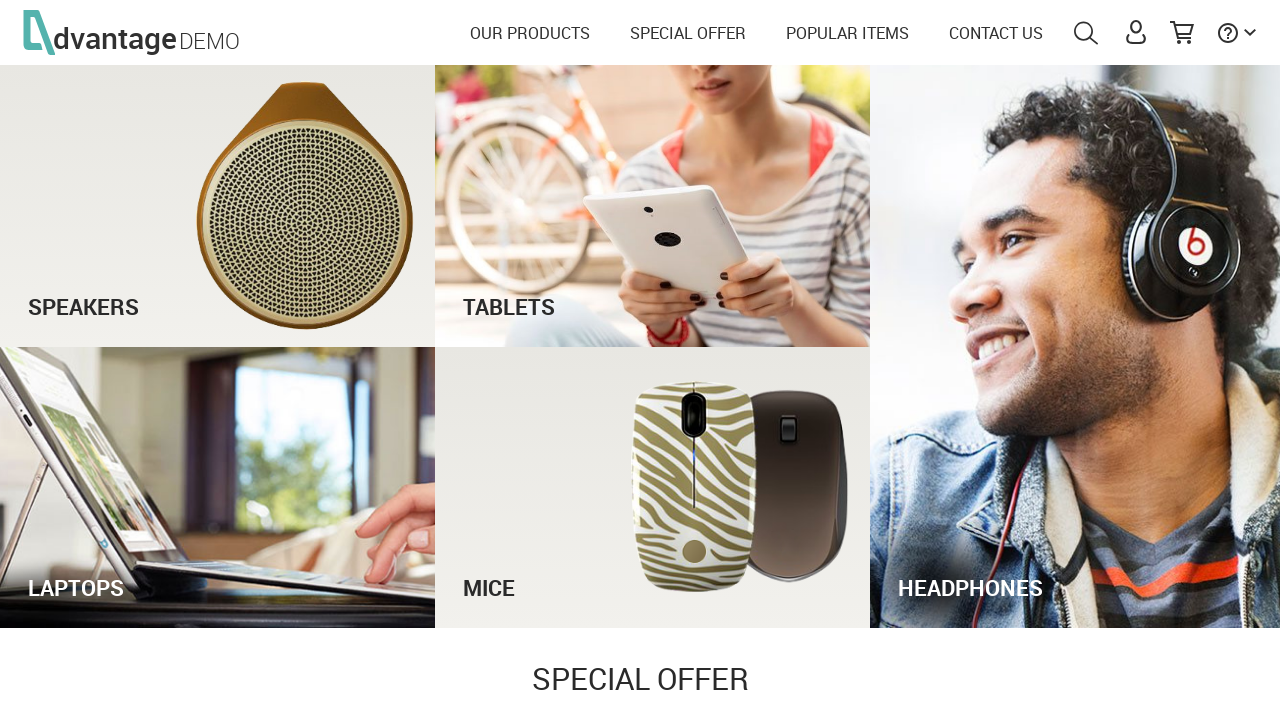